Tests that METRO online store search returns non-empty results for product queries

Starting URL: https://online.metro-cc.ru/

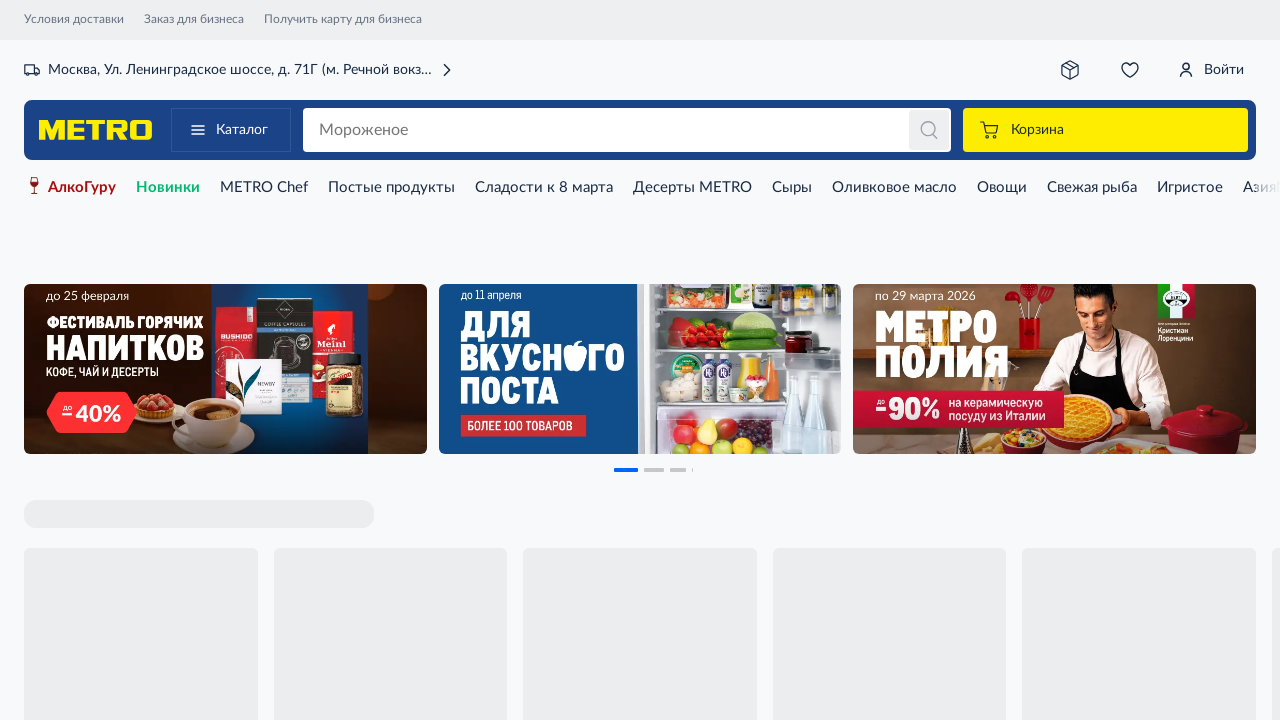

Filled search field with 'Хлеб' (bread) on [data-qa='header-search-input']
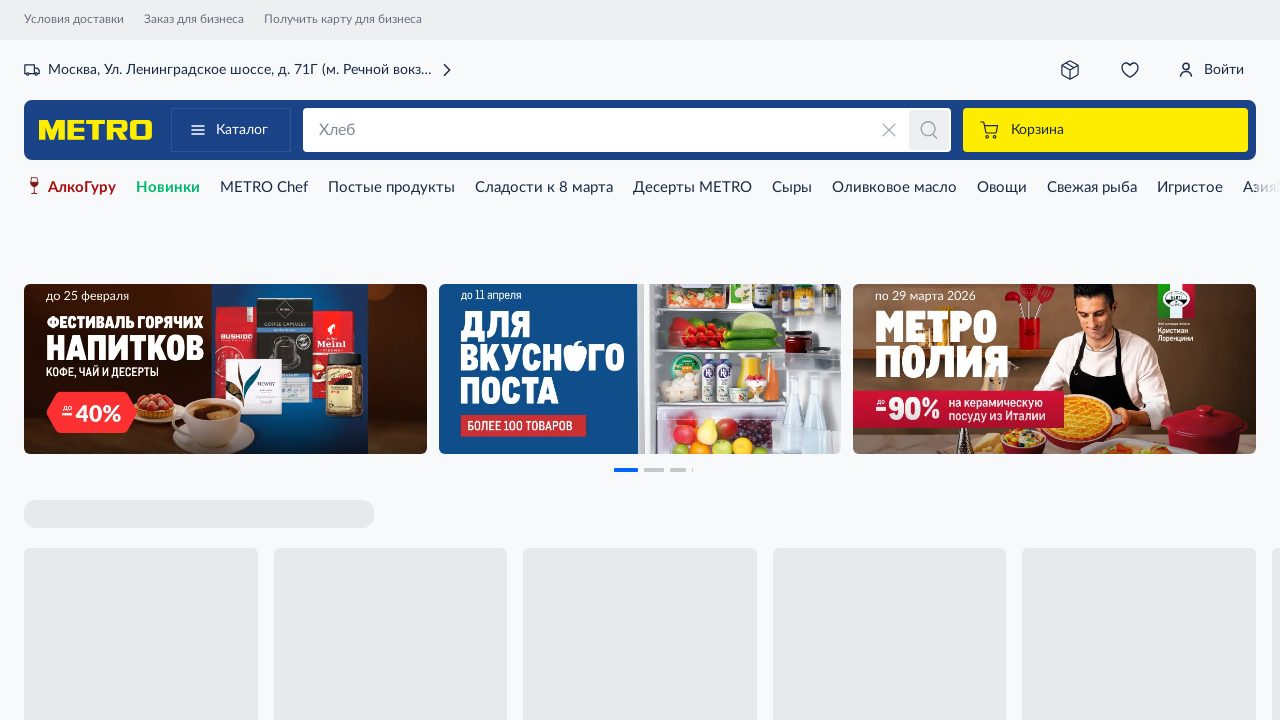

Pressed Enter to submit search query on [data-qa='header-search-input']
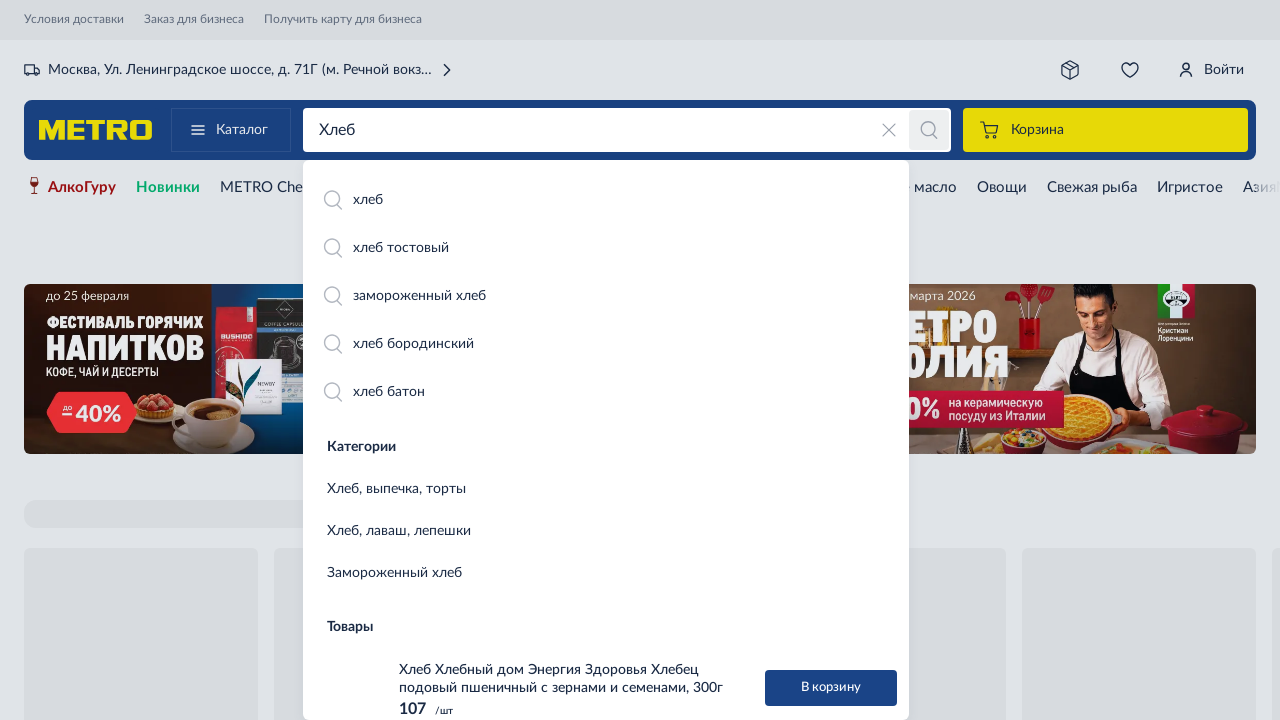

Search results loaded successfully - product cards are visible
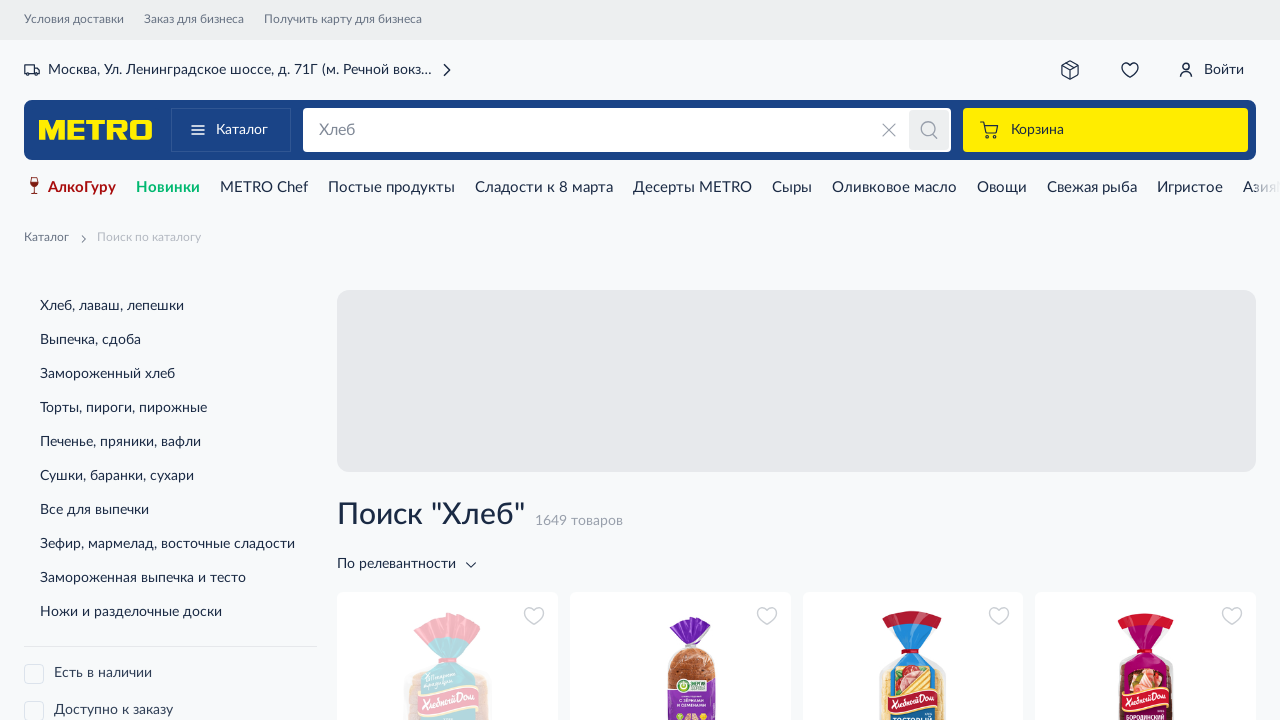

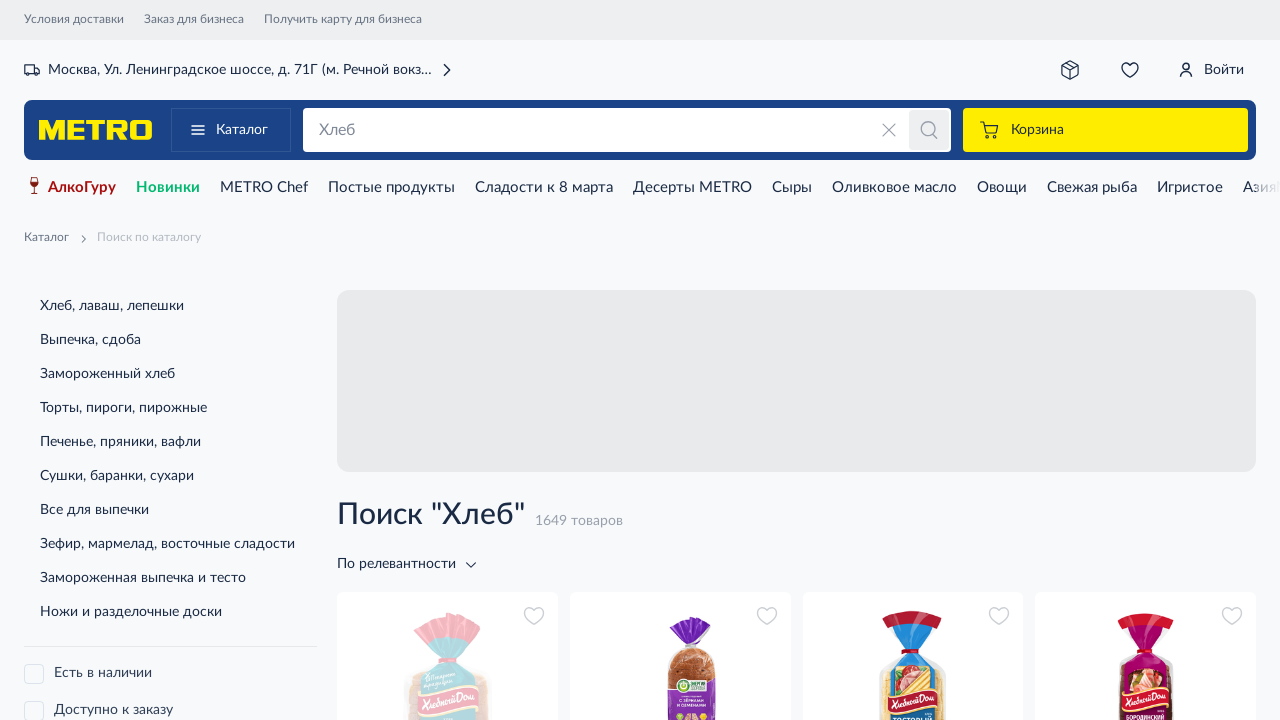